Tests alert acceptance by clicking alert button and accepting the dialog

Starting URL: http://omayo.blogspot.com

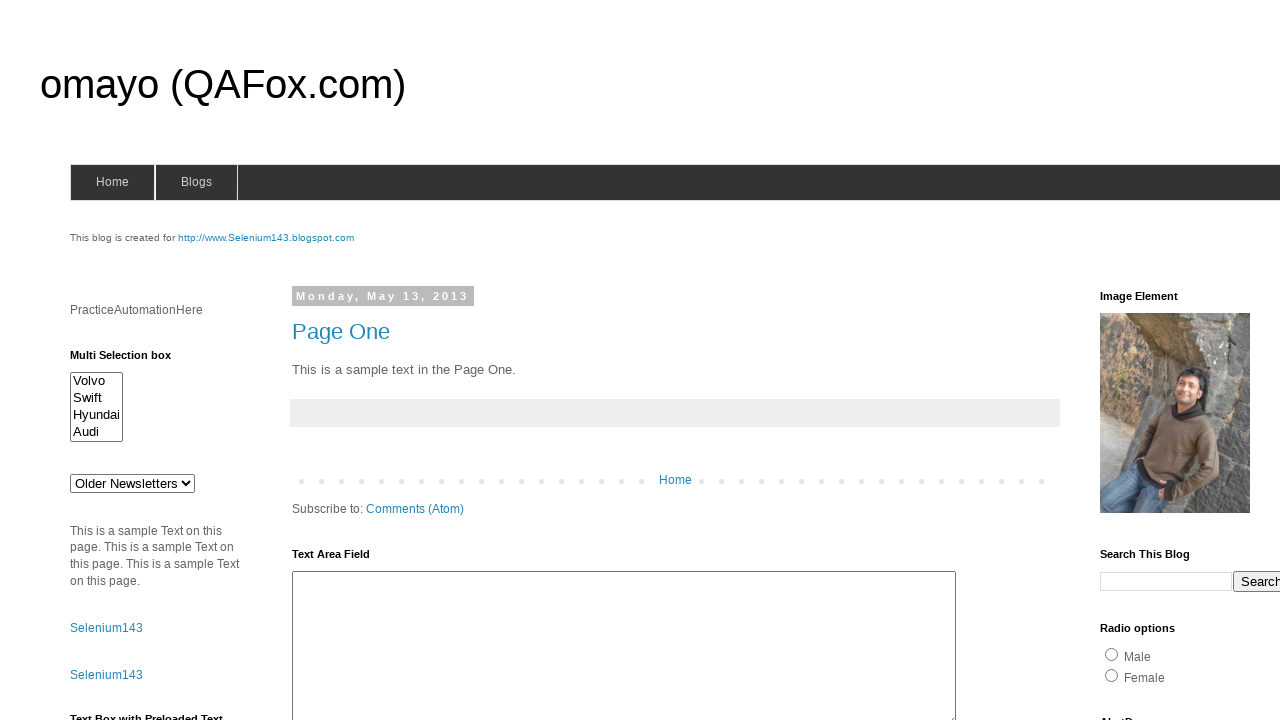

Set up dialog handler to accept alerts
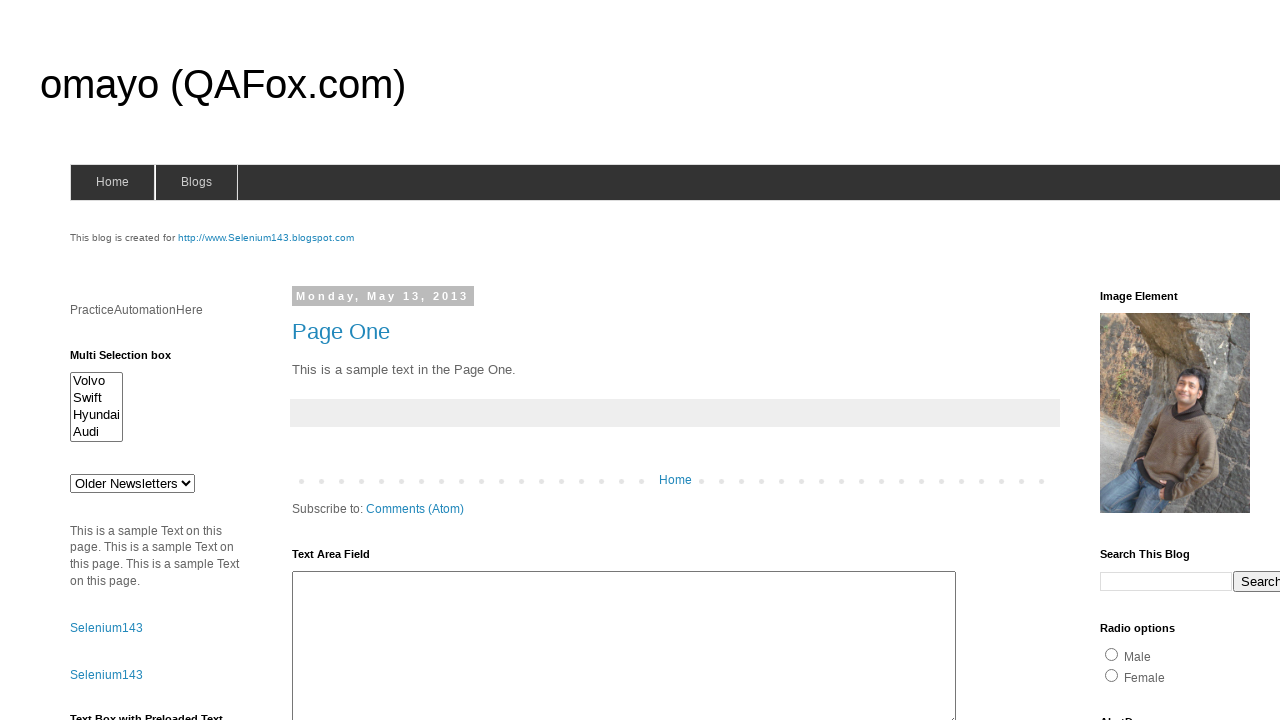

Clicked alert button to trigger dialog at (1154, 361) on #alert1
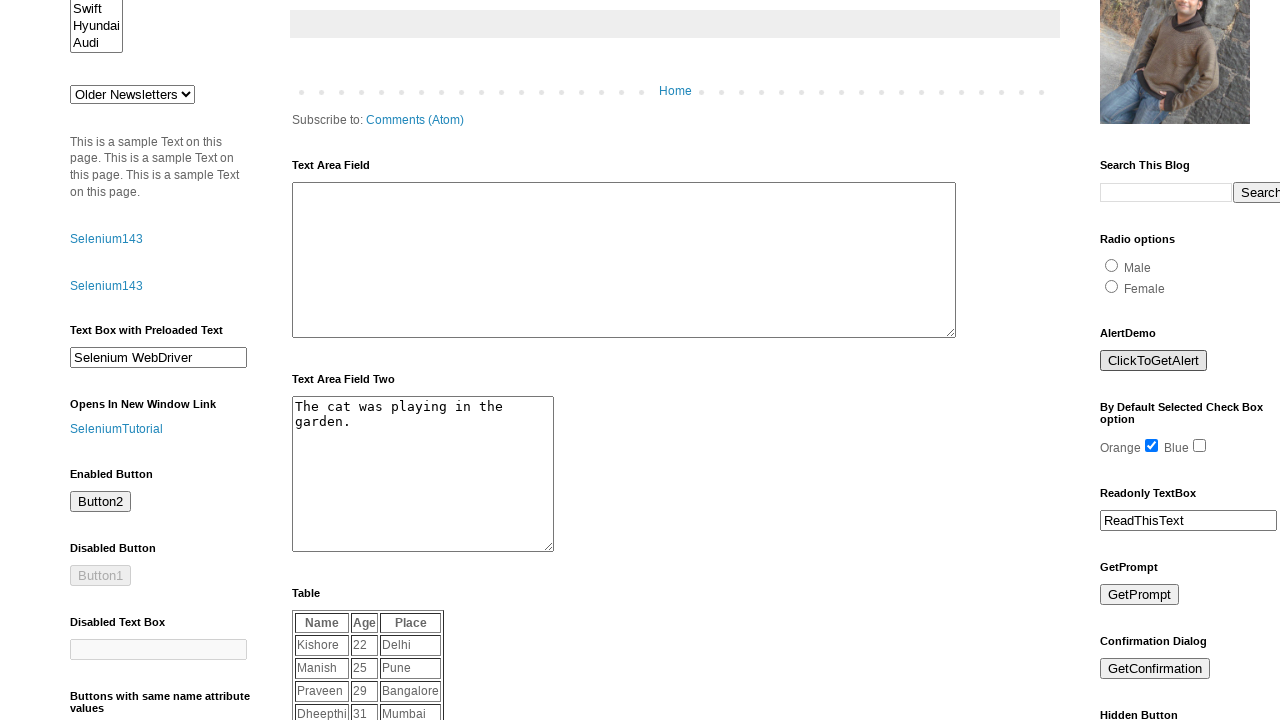

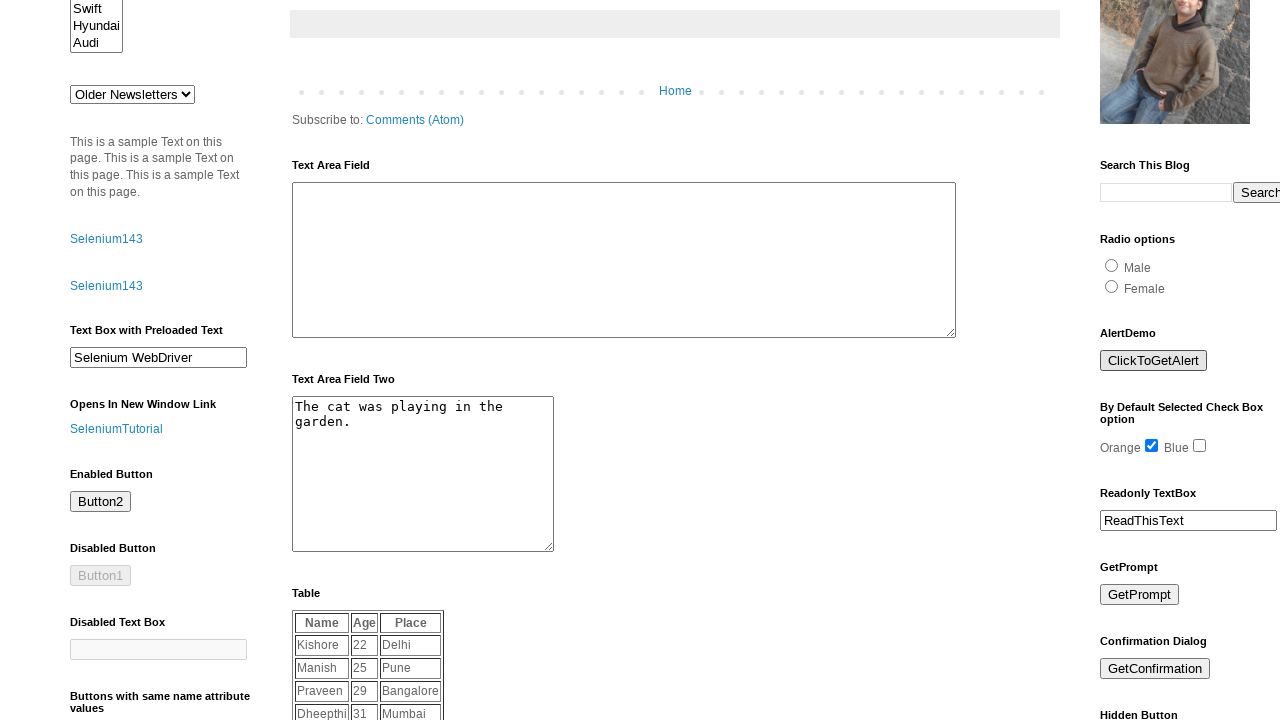